Tests the DemoQA homepage by clicking on the Elements card and verifying that the "Elements" text is displayed correctly on the page.

Starting URL: https://demoqa.com/

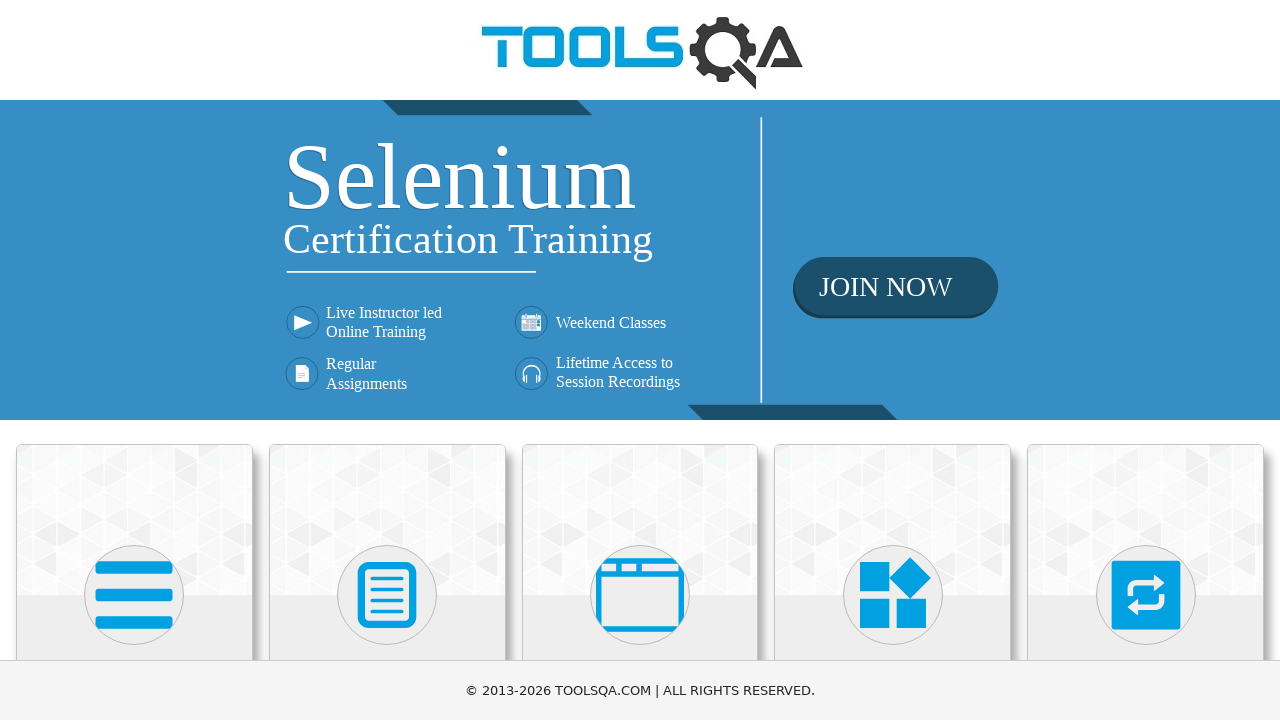

Clicked on the Elements card at (134, 520) on (//div[@class='card-up'])[1]
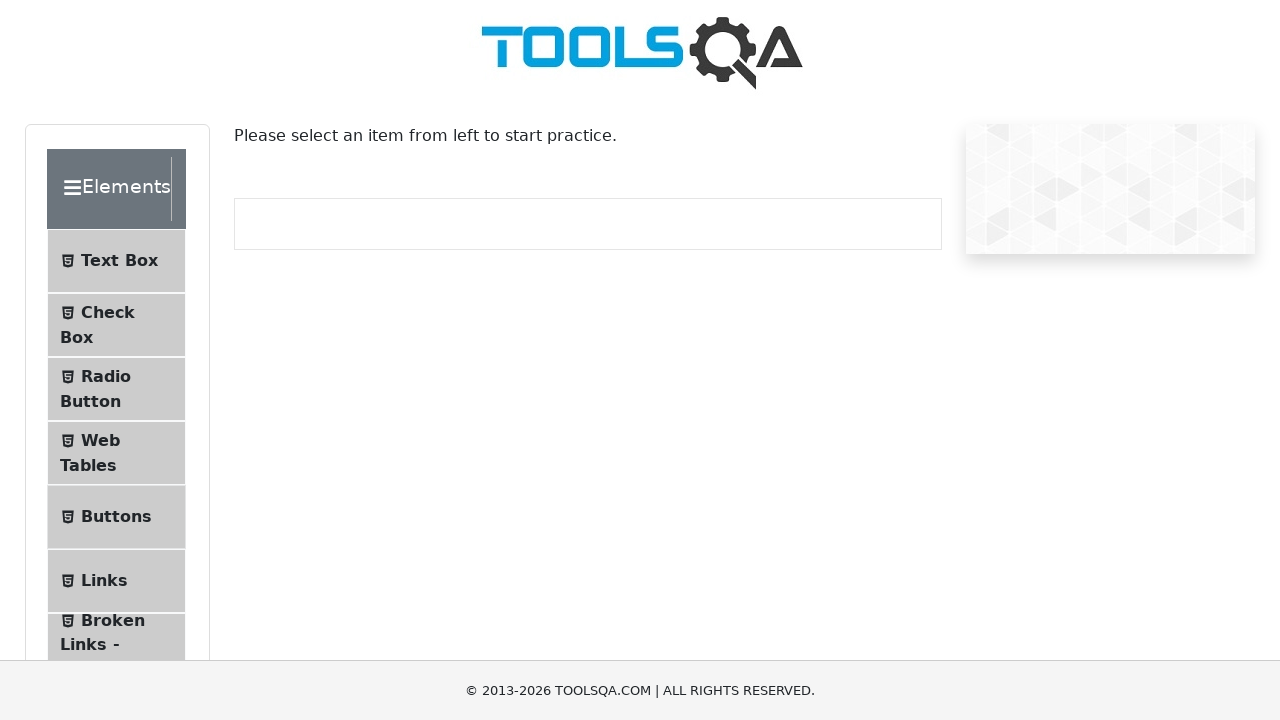

Elements text appeared on the page
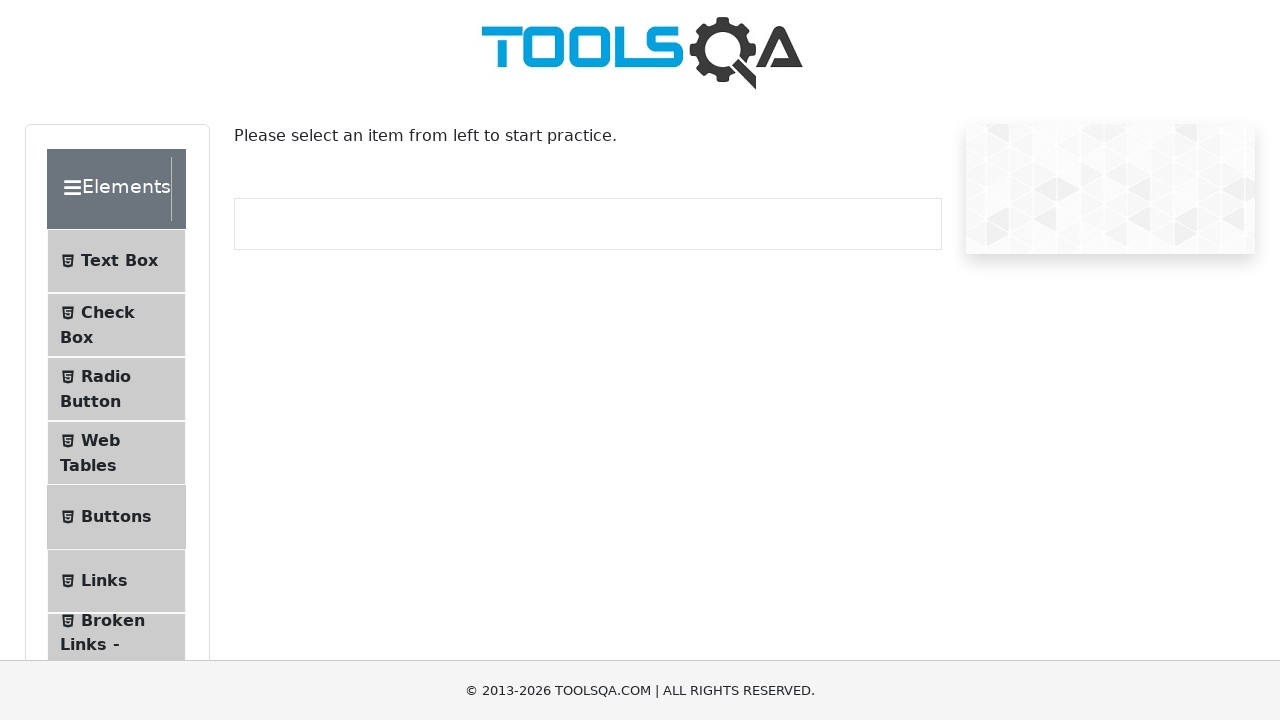

Verified that Elements text displays correctly
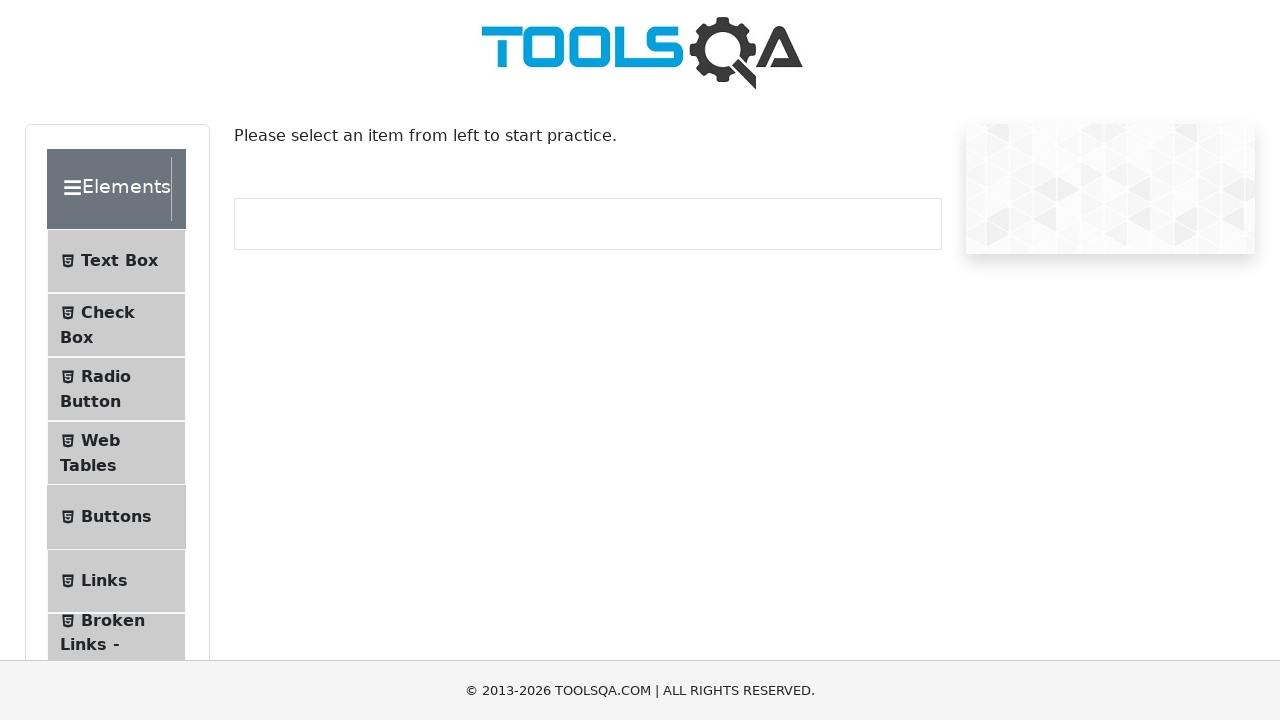

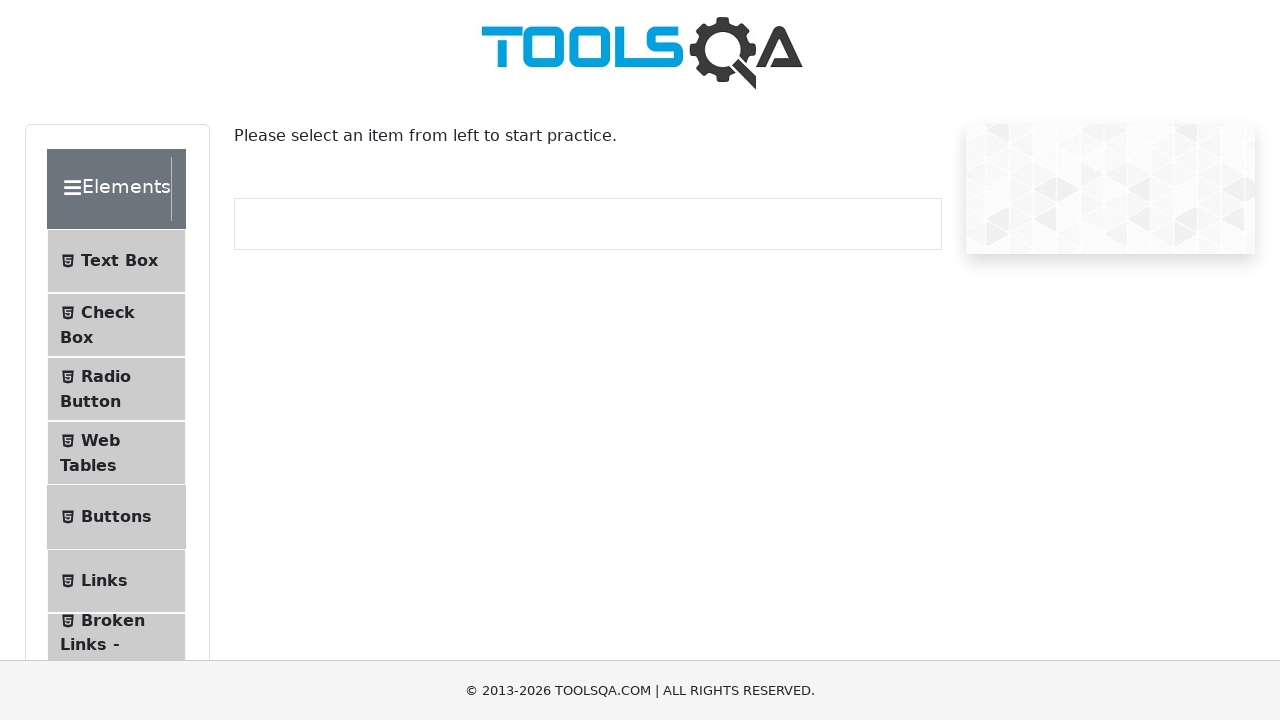